Tests radio button functionality by clicking on the 4th radio button option in a radio button group on a Selenium practice website.

Starting URL: https://leafground.com/radio.xhtml

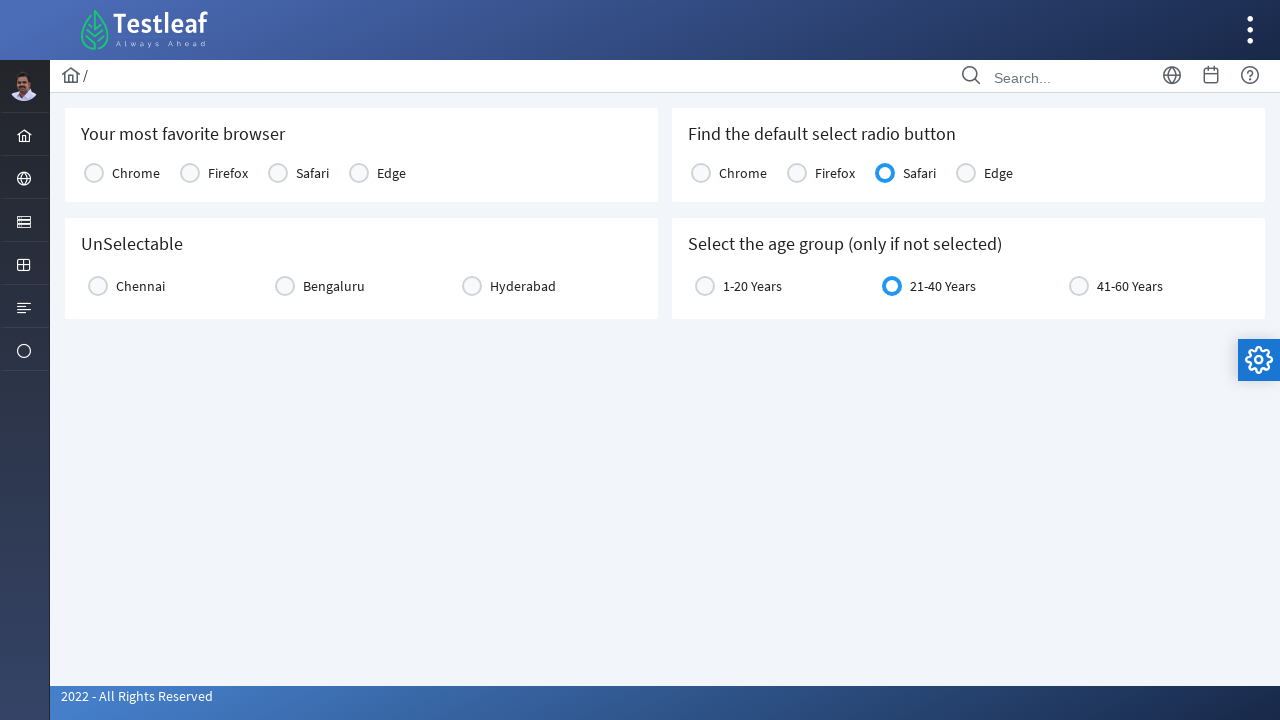

Navigated to Leafground radio button practice page
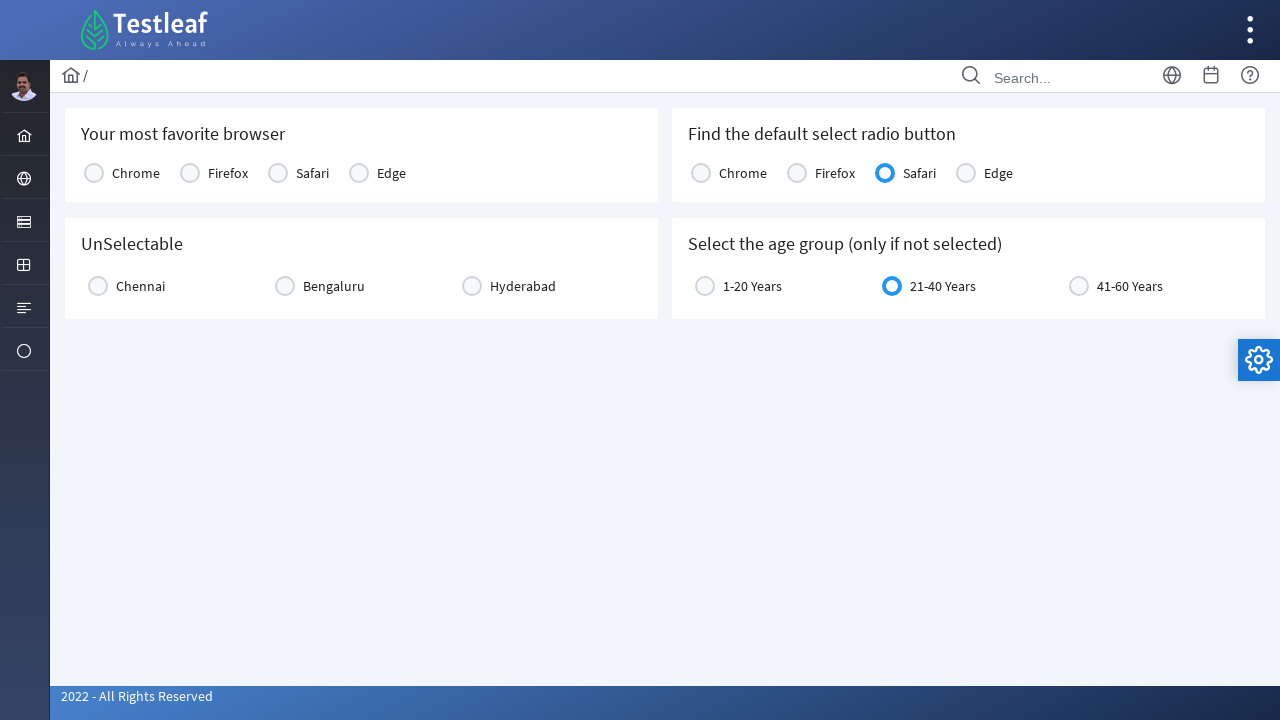

Clicked on the 4th radio button option in the radio button group at (359, 173) on (//*[@id='j_idt87:console1']//*[starts-with(@class,'ui-radiobutton-icon')])[4]
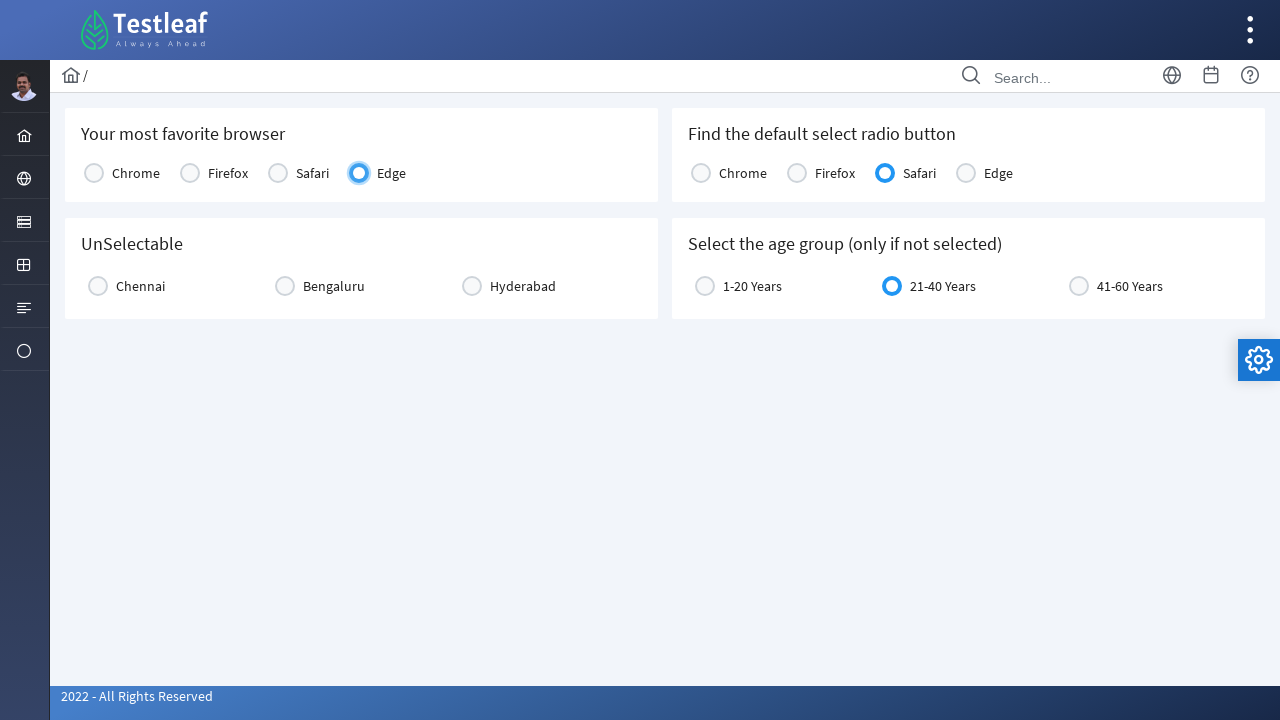

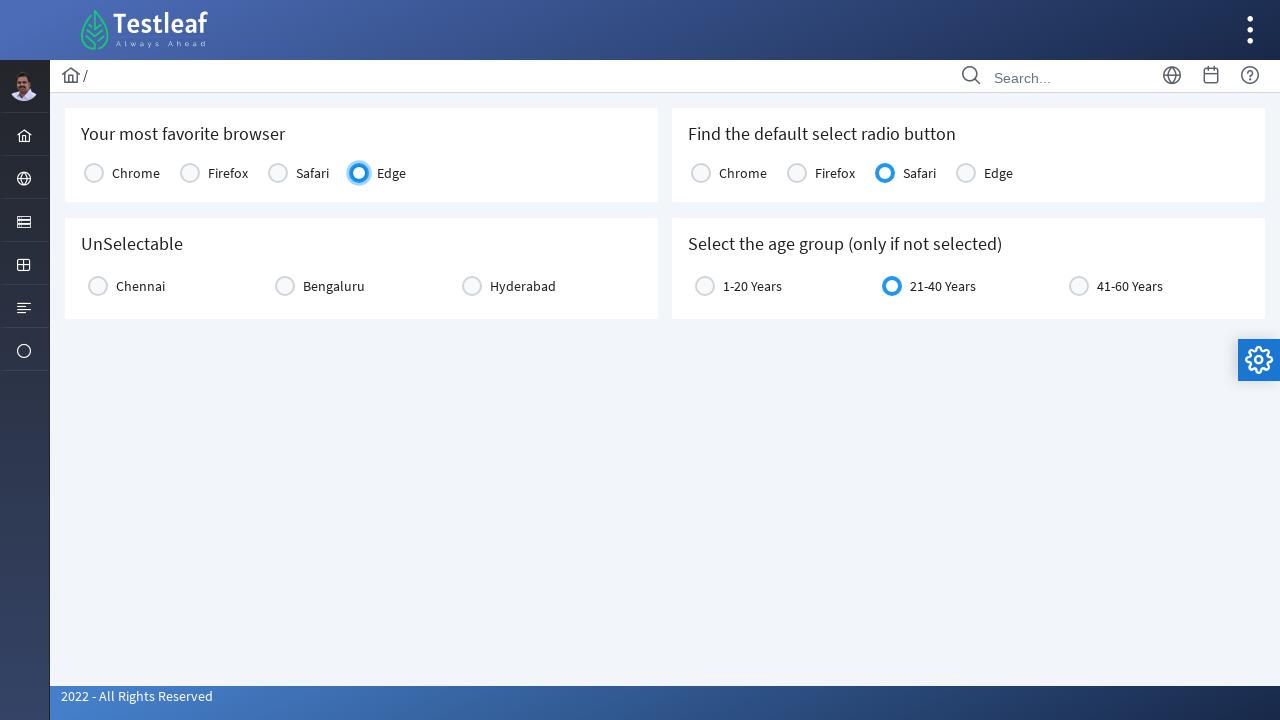